Tests the Sample App page by clicking the login button with empty username and password fields, verifying the error message is displayed

Starting URL: http://uitestingplayground.com/

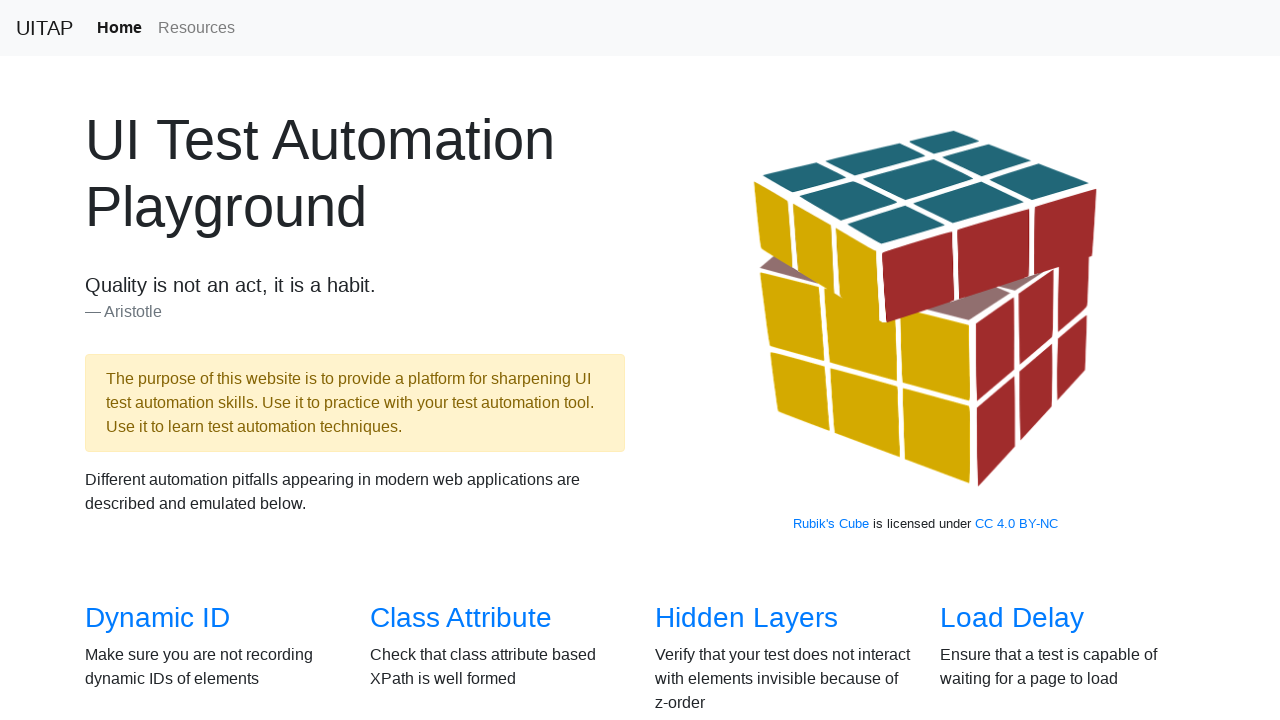

Clicked on Sample App link at (446, 360) on text=Sample App
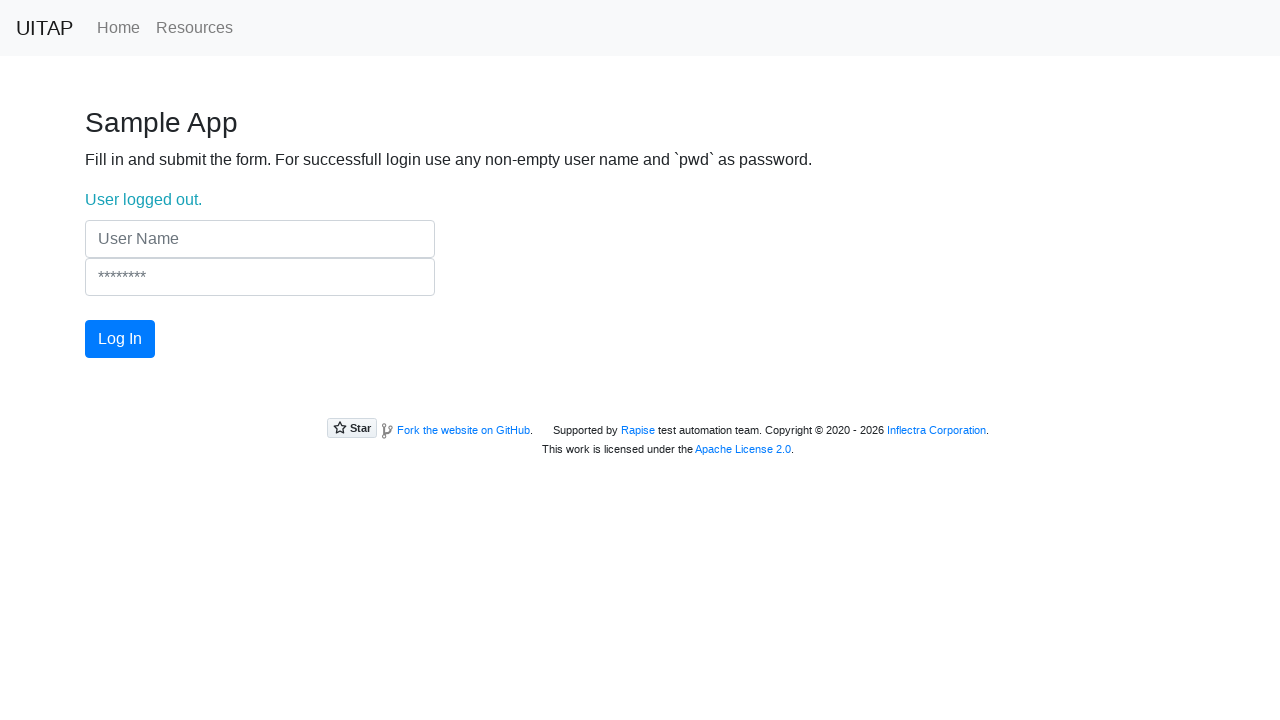

Clicked login button with empty username and password fields at (120, 339) on button.btn.btn-primary
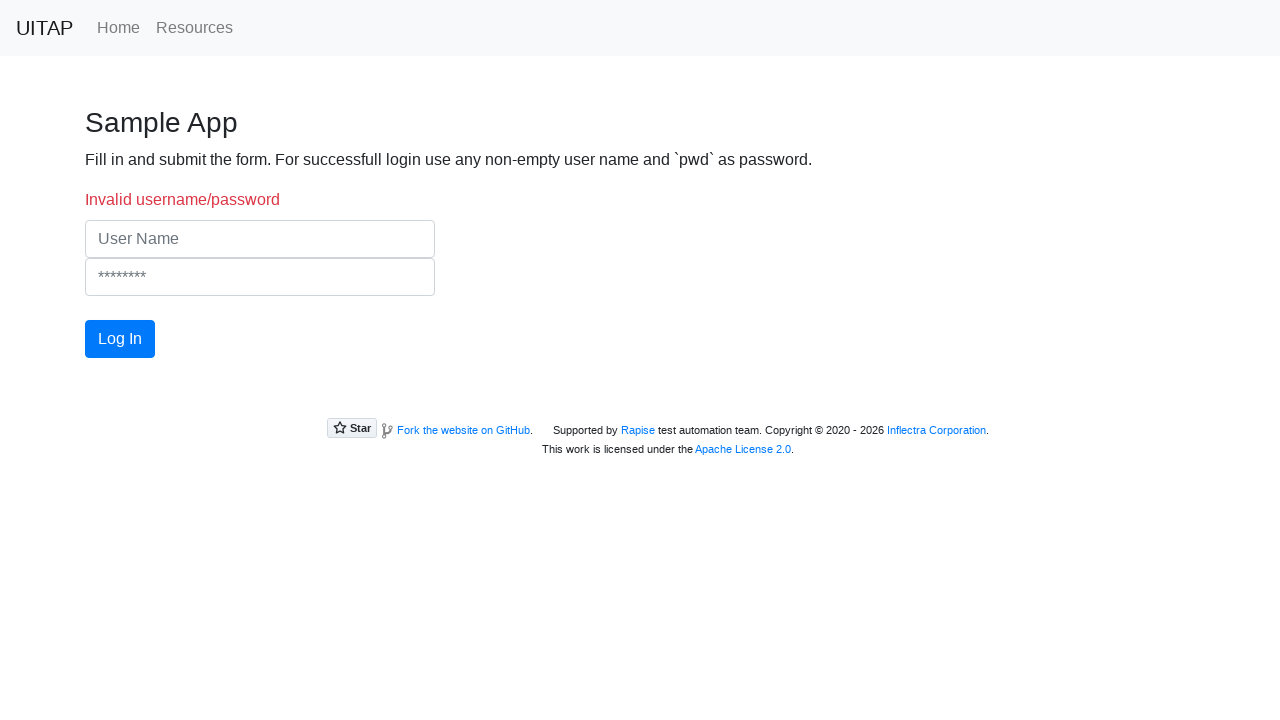

Error message appeared on page
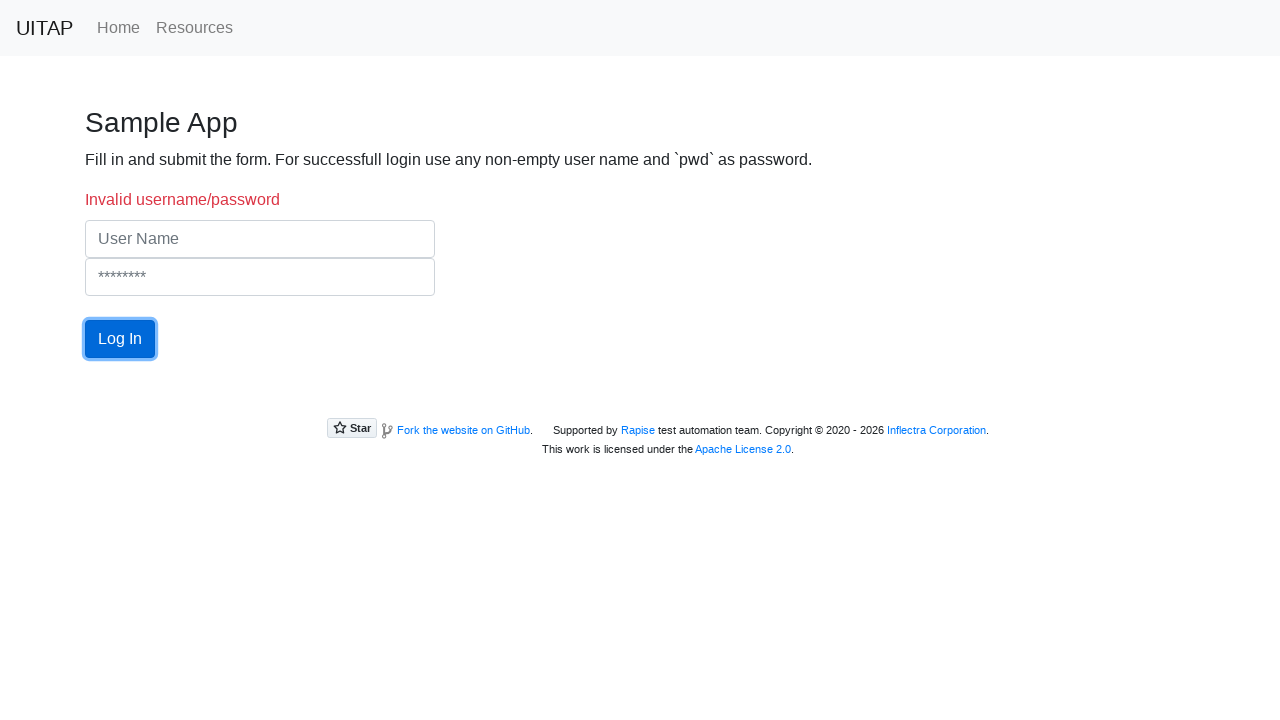

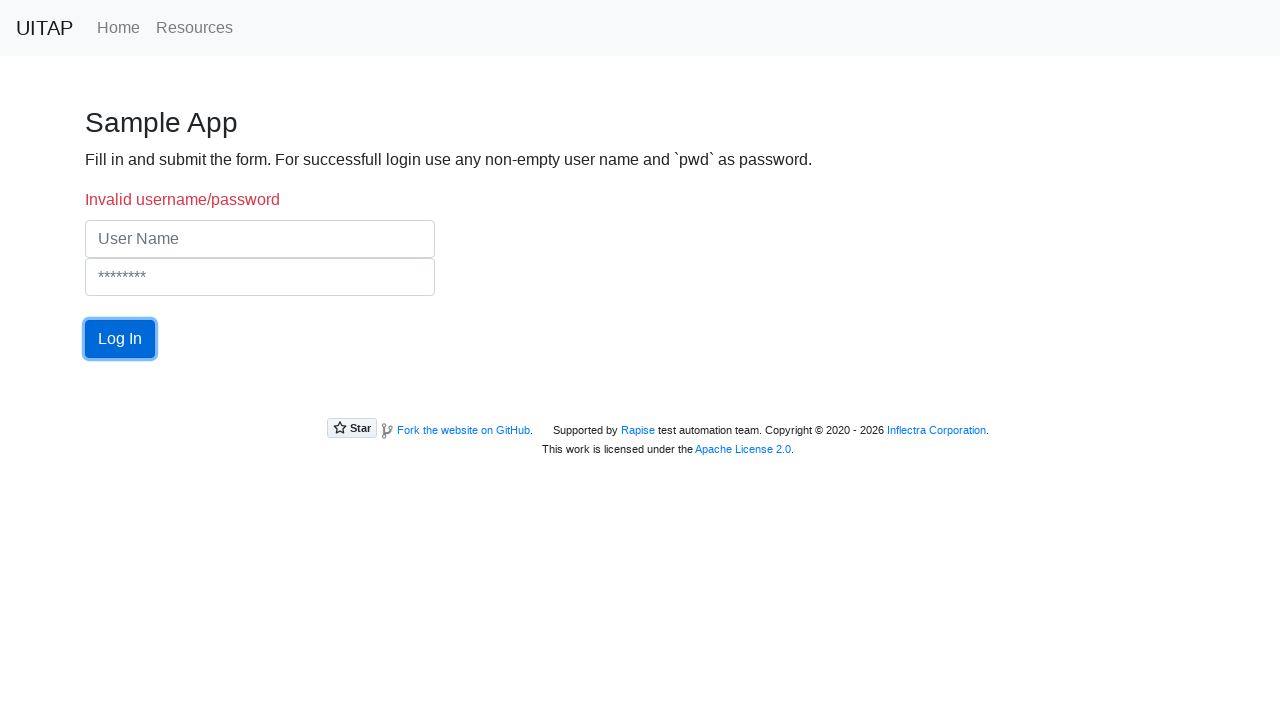